Navigates to a page, finds and clicks a link with a mathematical calculation as its text, then fills out a form with personal information and submits it

Starting URL: http://suninjuly.github.io/find_link_text

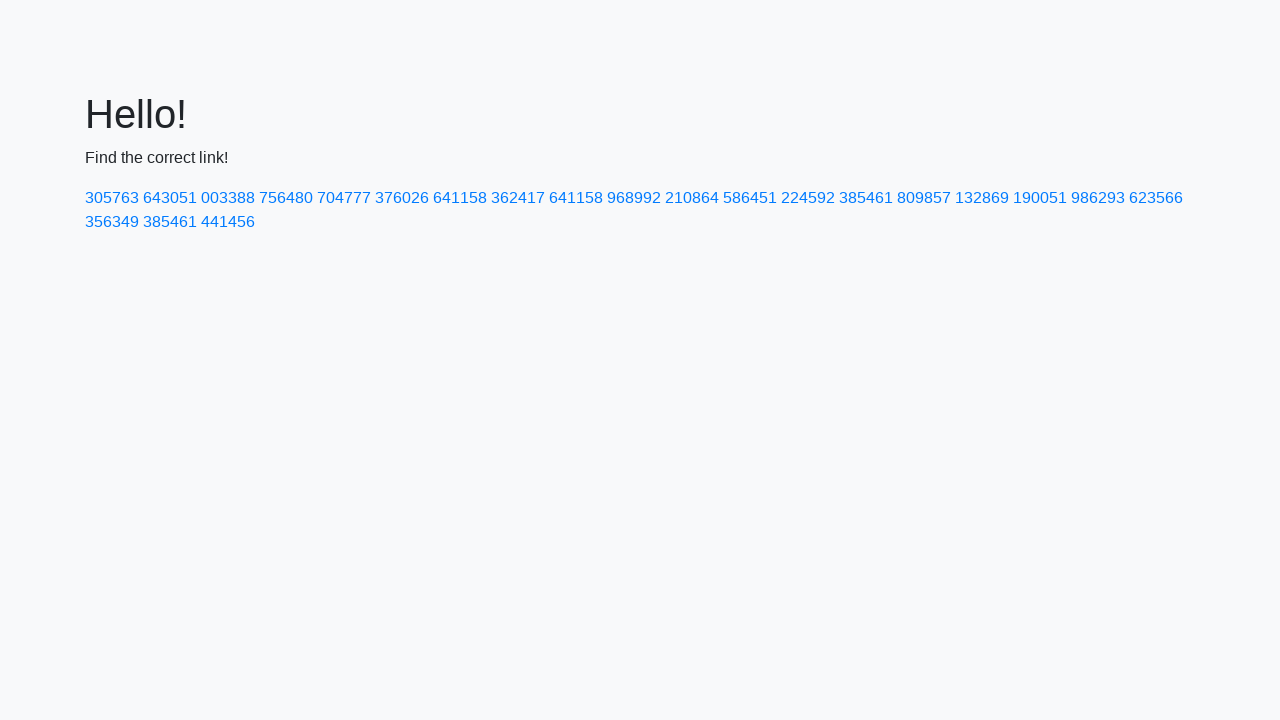

Clicked link with calculated text value '224592' at (808, 198) on text=224592
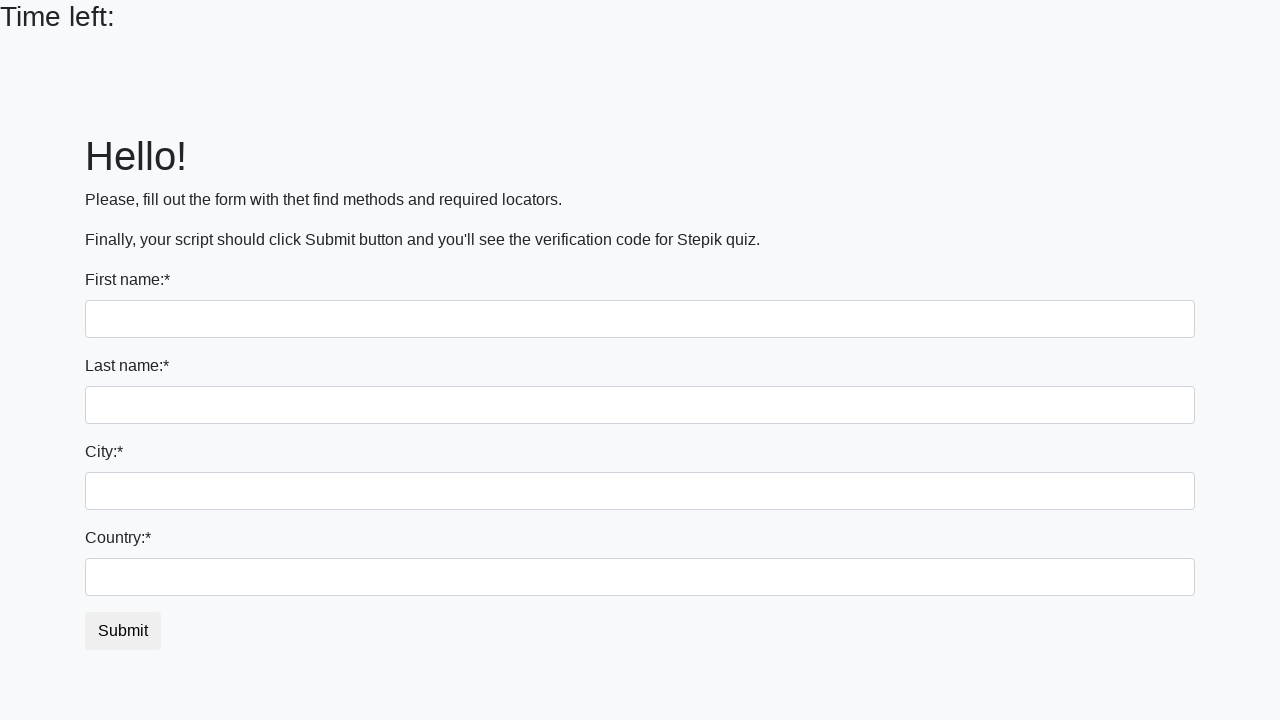

Filled first name field with 'Irina' on .form-group [name="first_name"]
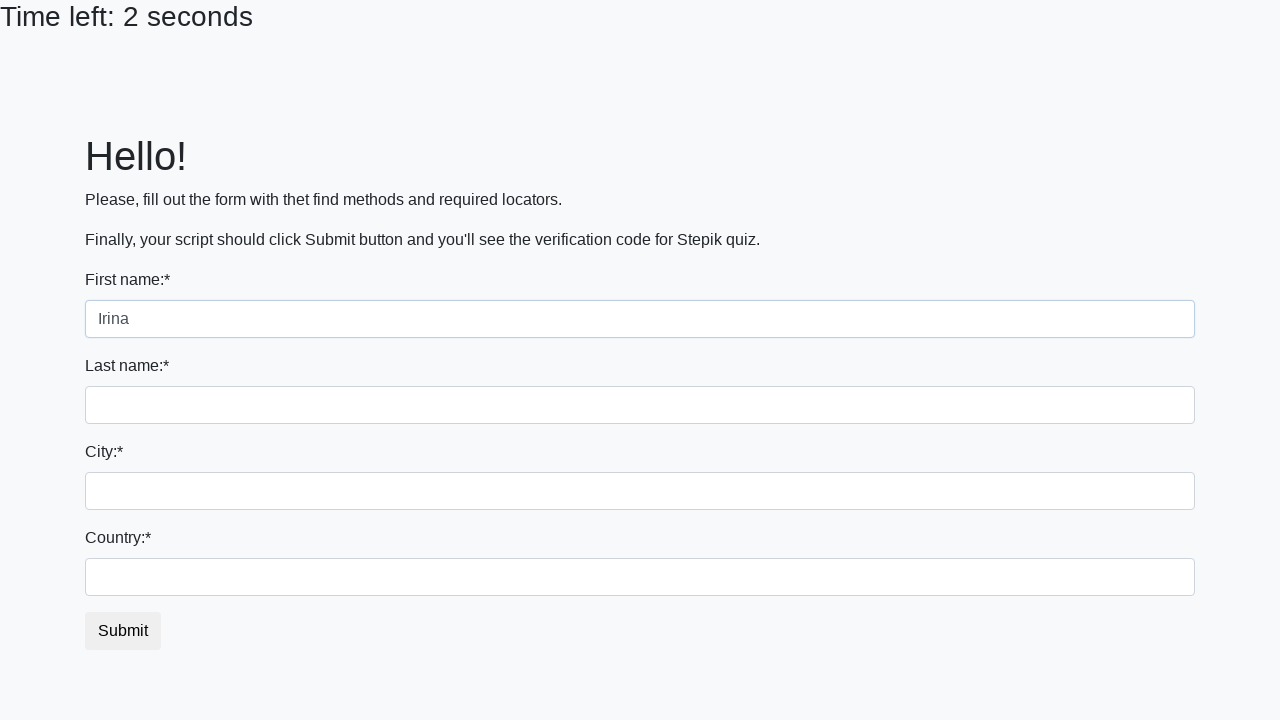

Filled last name field with 'Bannikova' on .form-group [name="last_name"]
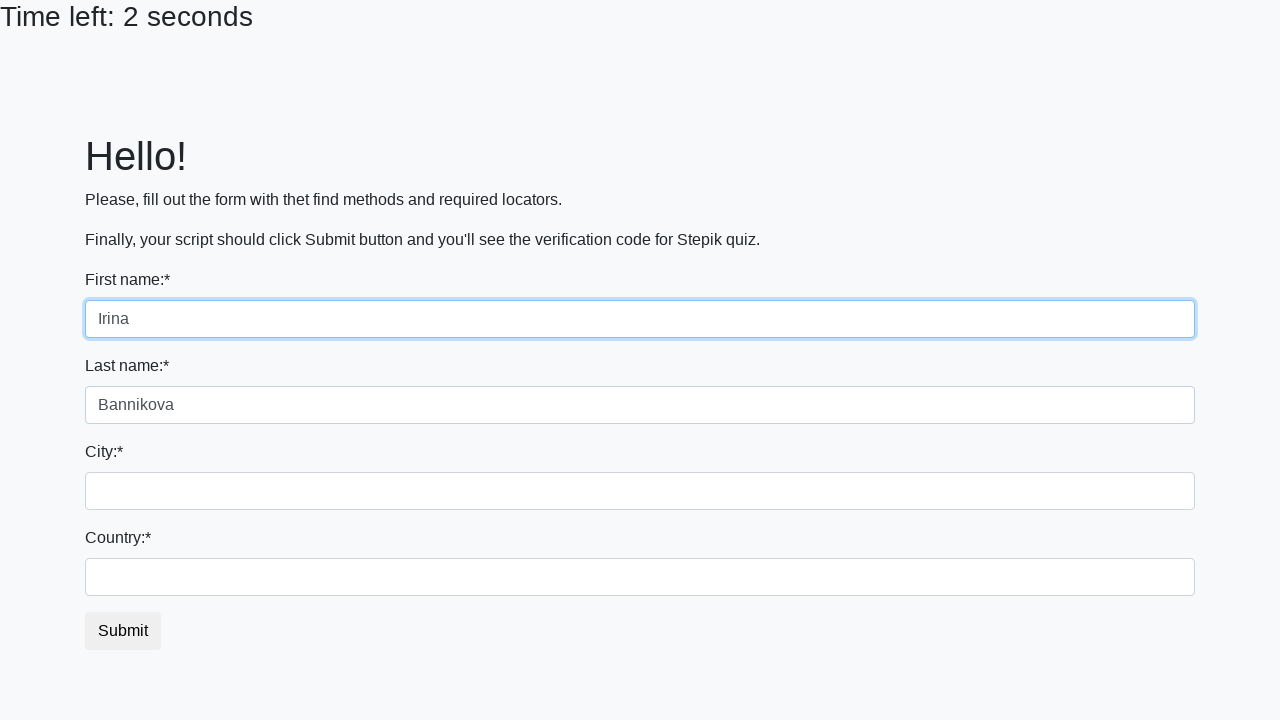

Filled city field with 'Moscow' on .form-group .city
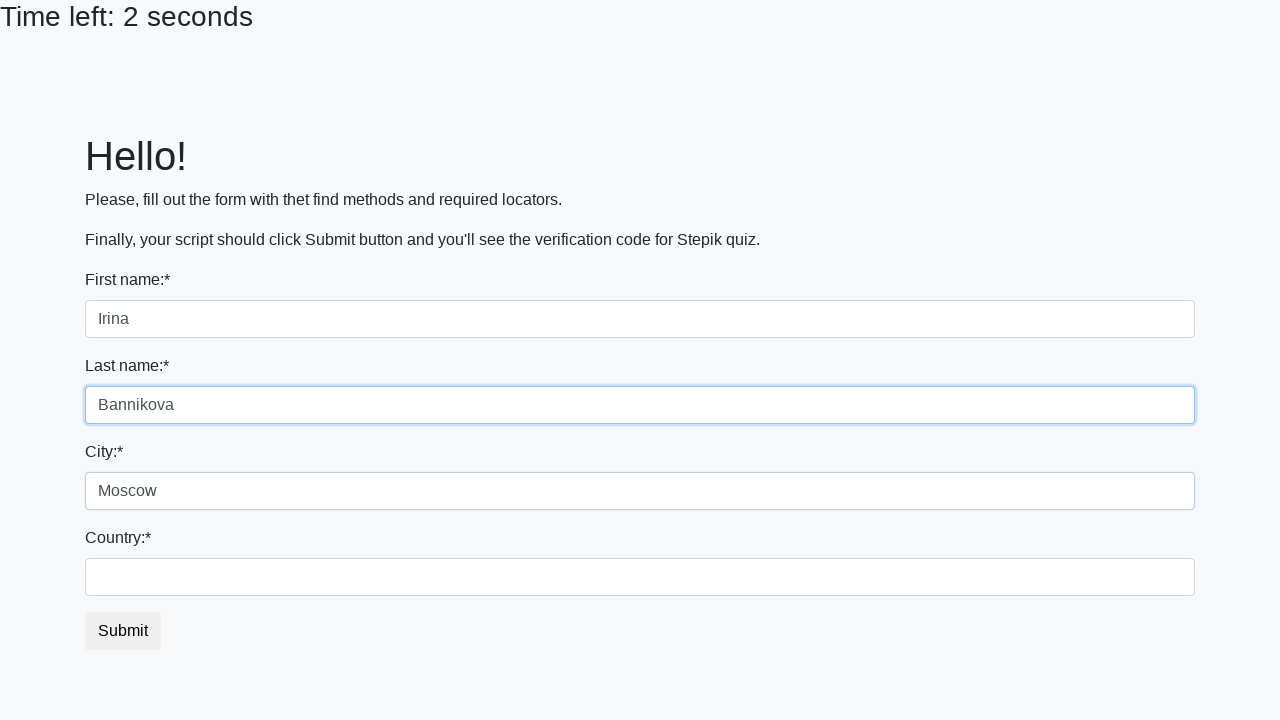

Filled country field with 'Russia' on [id="country"]
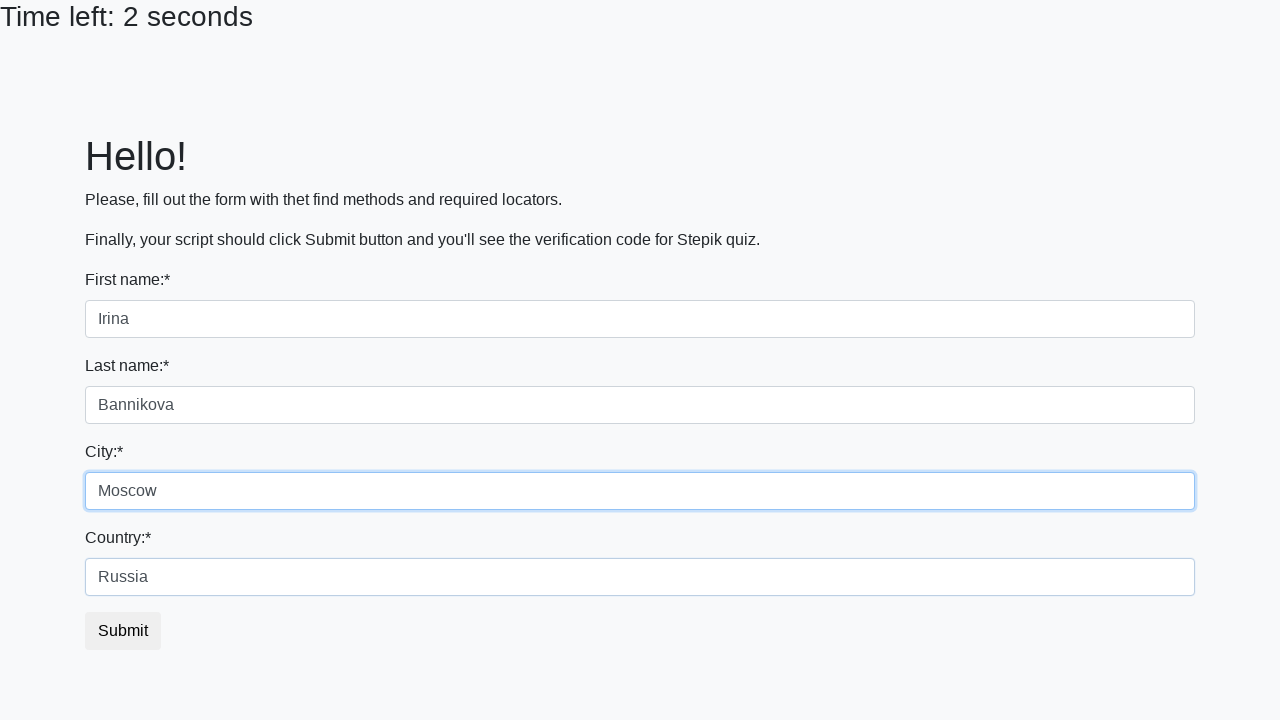

Submitted the form at (123, 631) on [type="submit"]
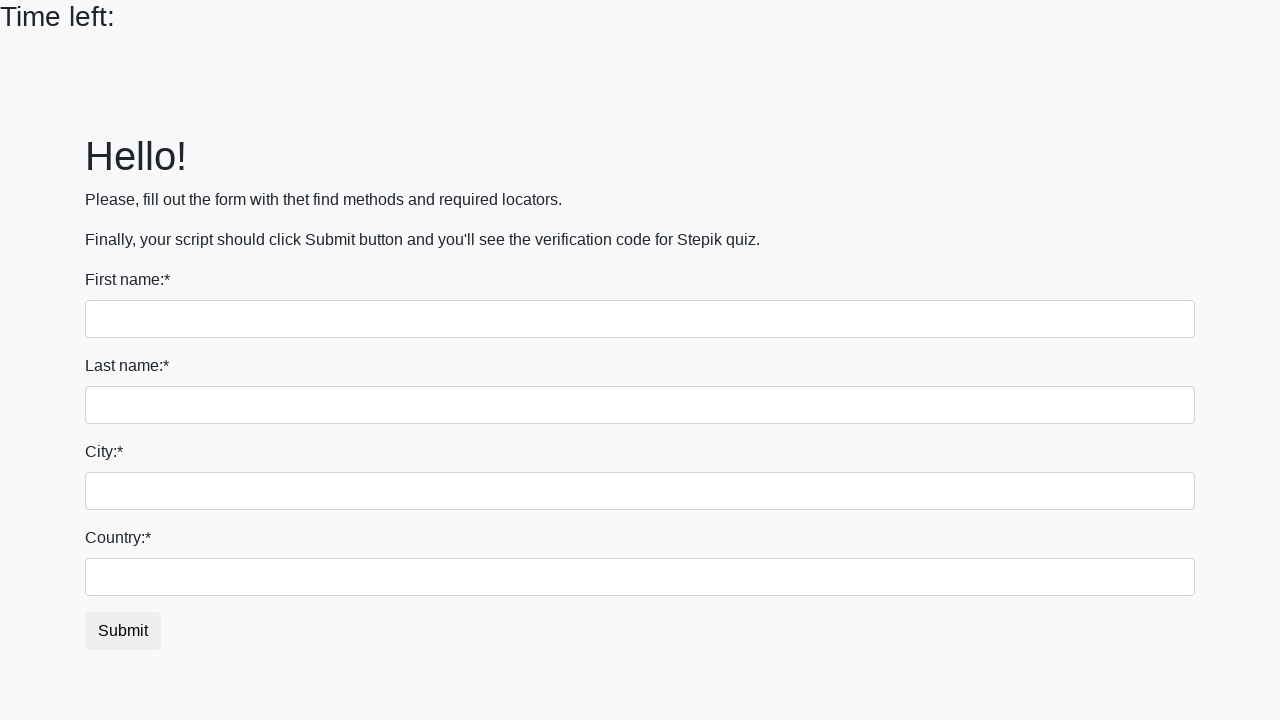

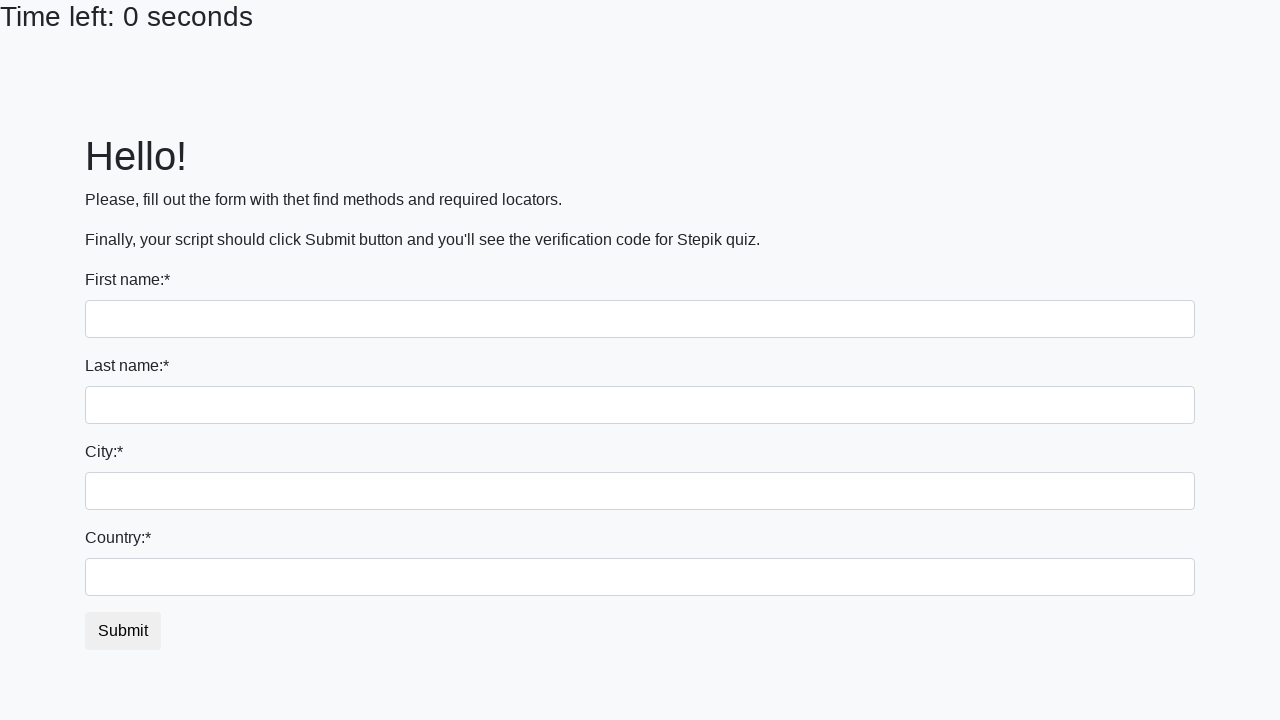